Tests that clicking Clear completed removes completed items from the list

Starting URL: https://demo.playwright.dev/todomvc

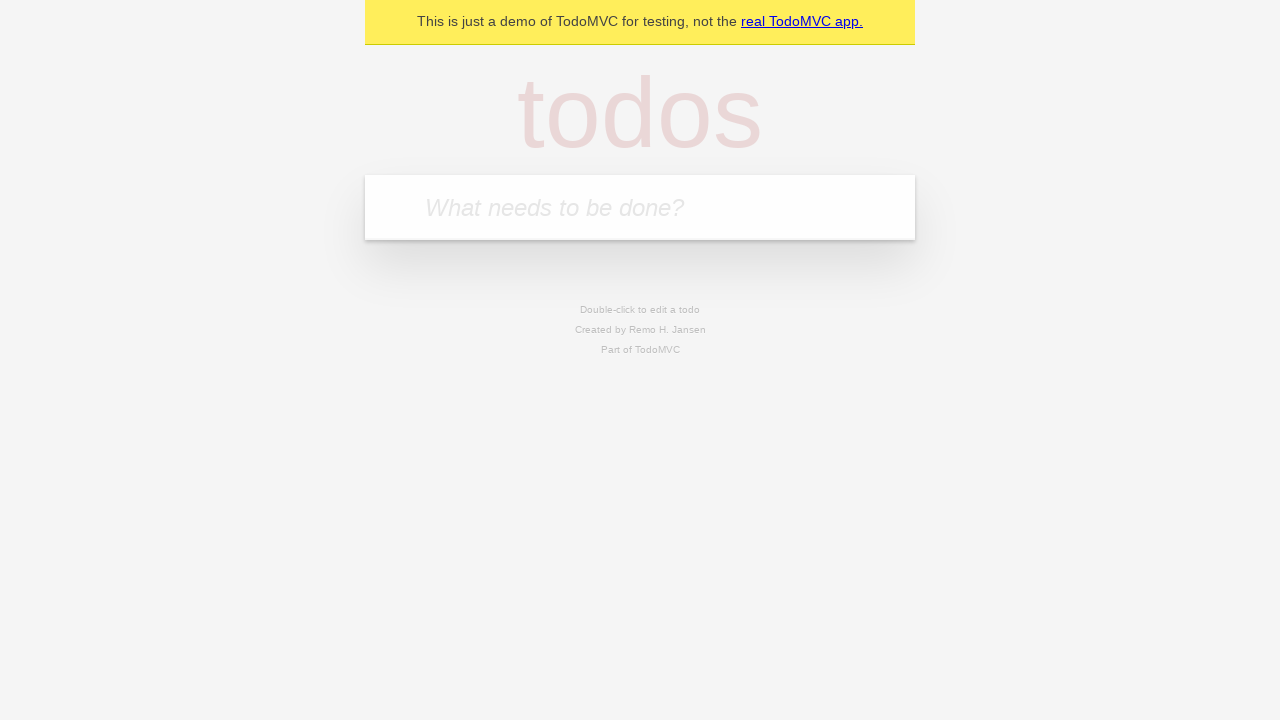

Filled todo input with 'buy some cheese' on internal:attr=[placeholder="What needs to be done?"i]
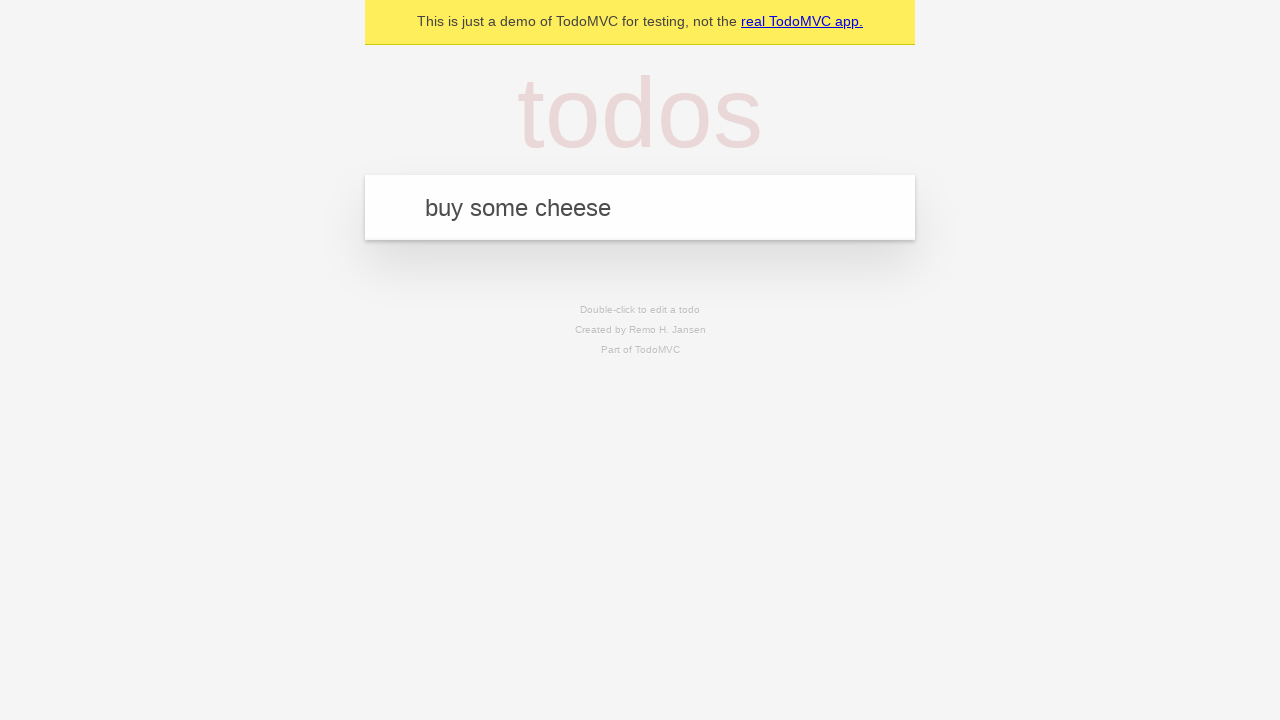

Pressed Enter to create first todo on internal:attr=[placeholder="What needs to be done?"i]
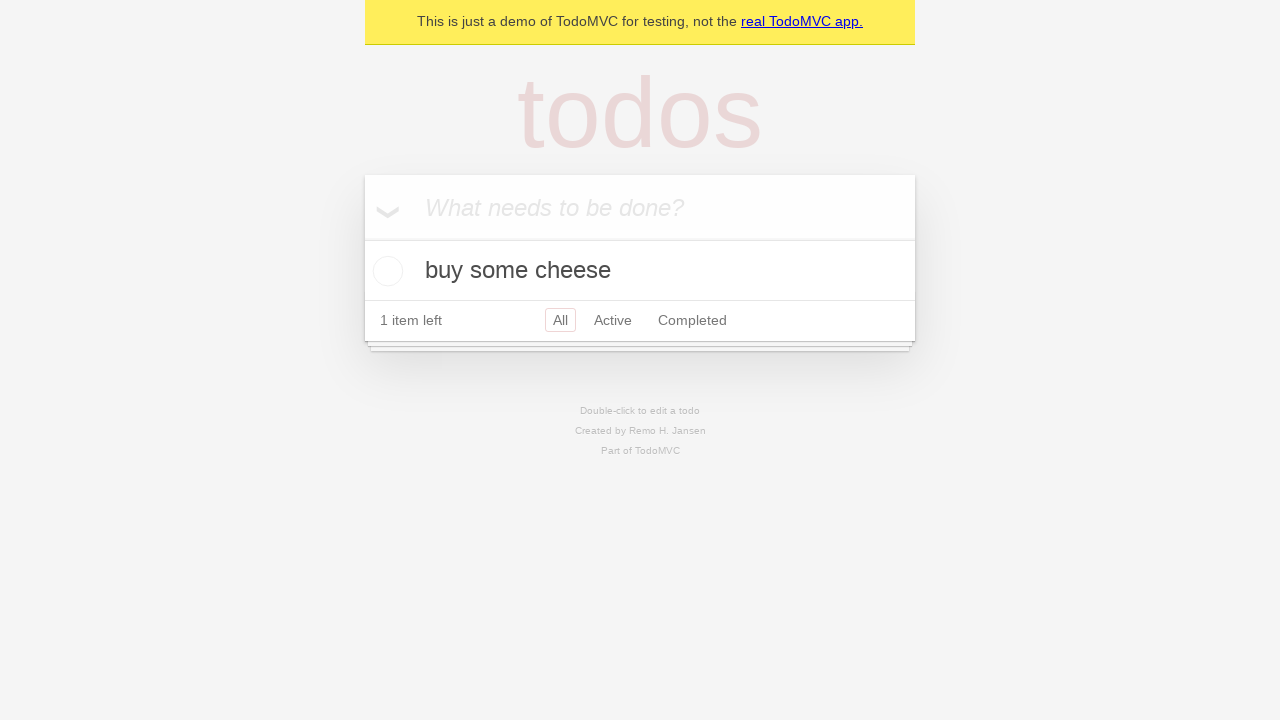

Filled todo input with 'feed the cat' on internal:attr=[placeholder="What needs to be done?"i]
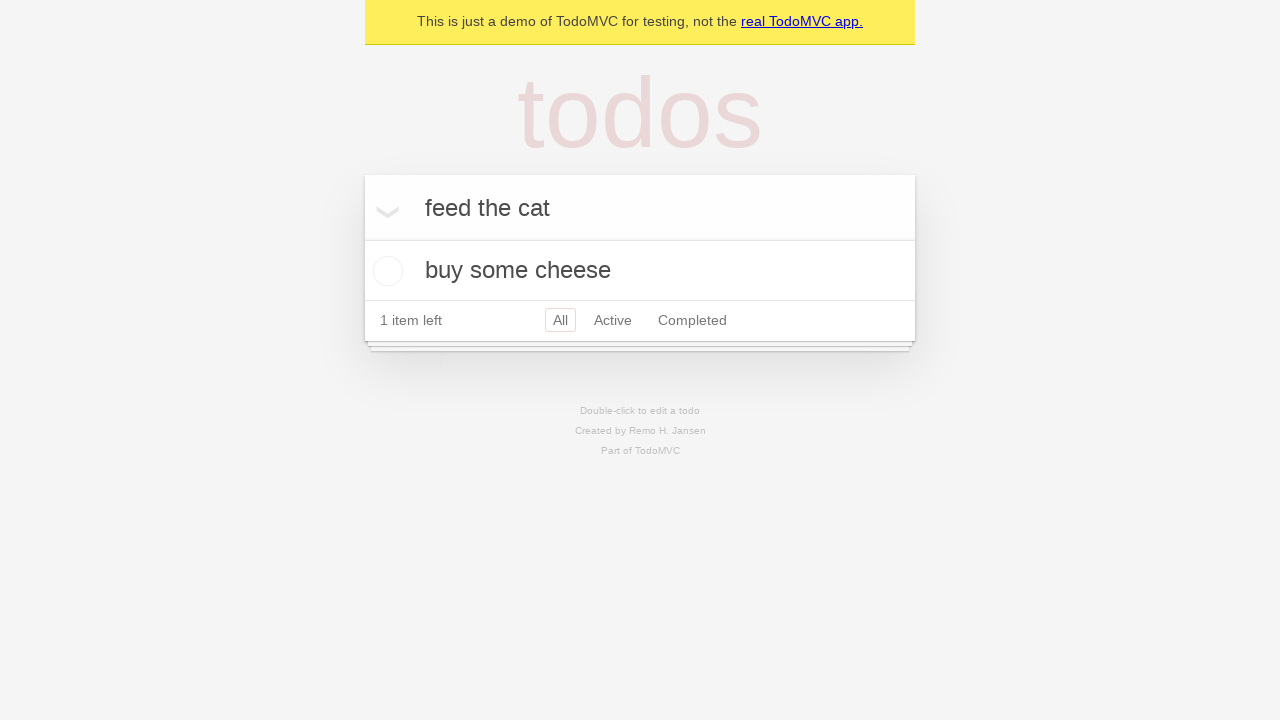

Pressed Enter to create second todo on internal:attr=[placeholder="What needs to be done?"i]
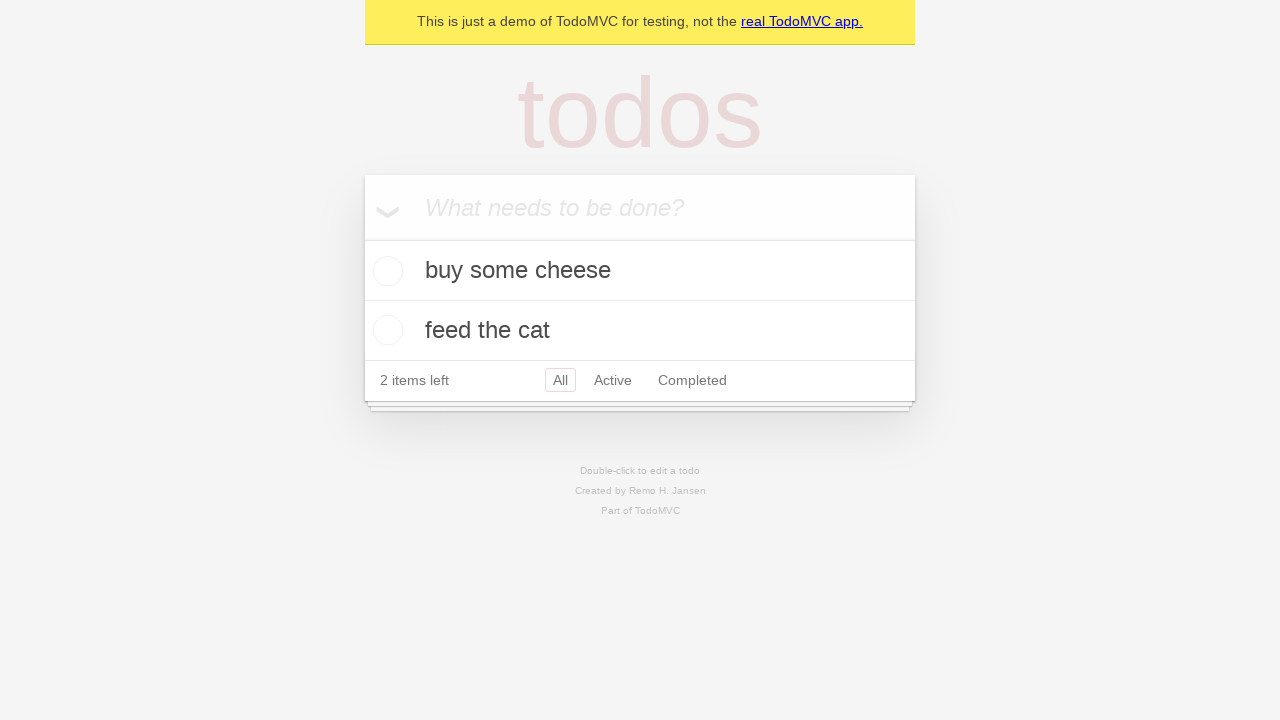

Filled todo input with 'book a doctors appointment' on internal:attr=[placeholder="What needs to be done?"i]
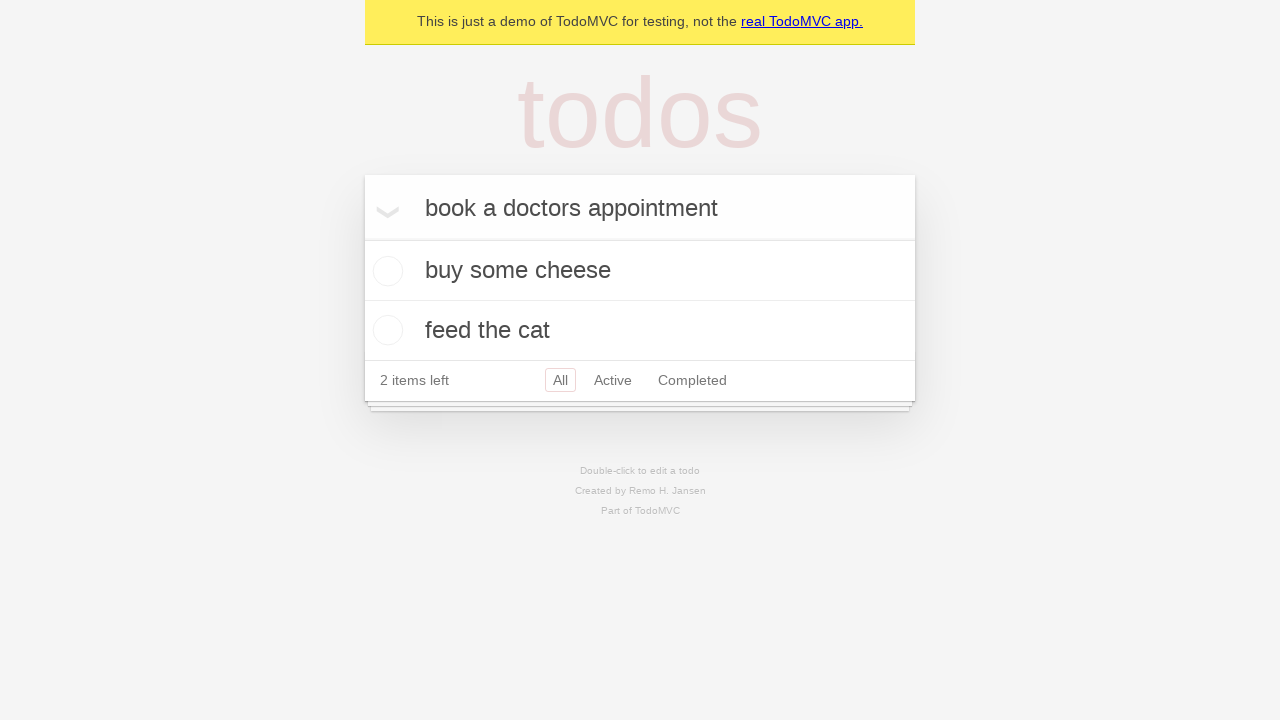

Pressed Enter to create third todo on internal:attr=[placeholder="What needs to be done?"i]
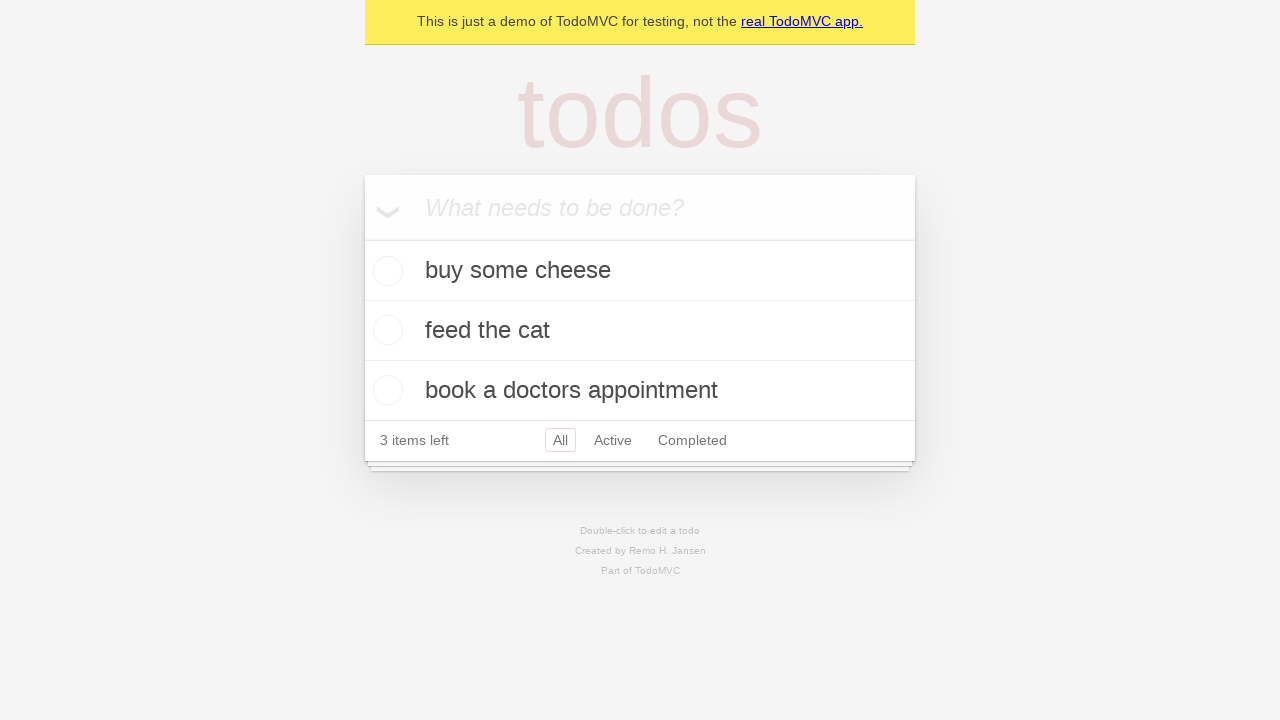

Waited for all 3 todos to be created
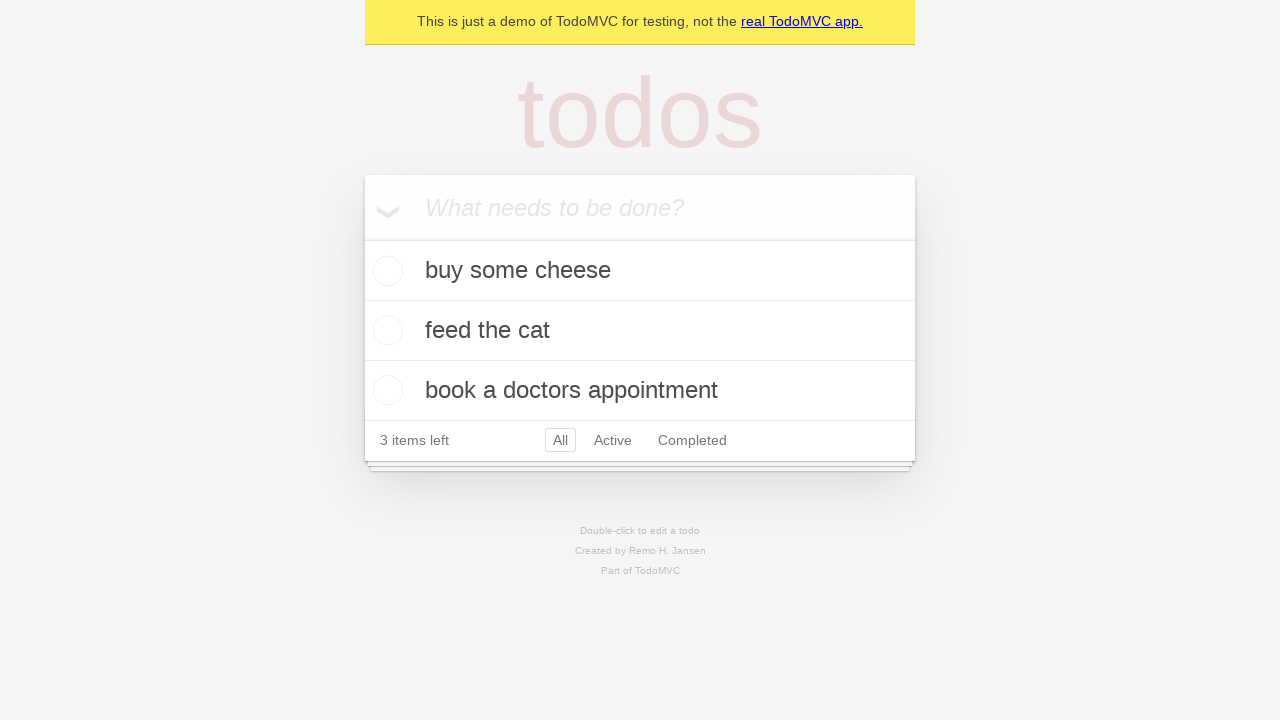

Checked the second todo item 'feed the cat' at (385, 330) on internal:testid=[data-testid="todo-item"s] >> nth=1 >> internal:role=checkbox
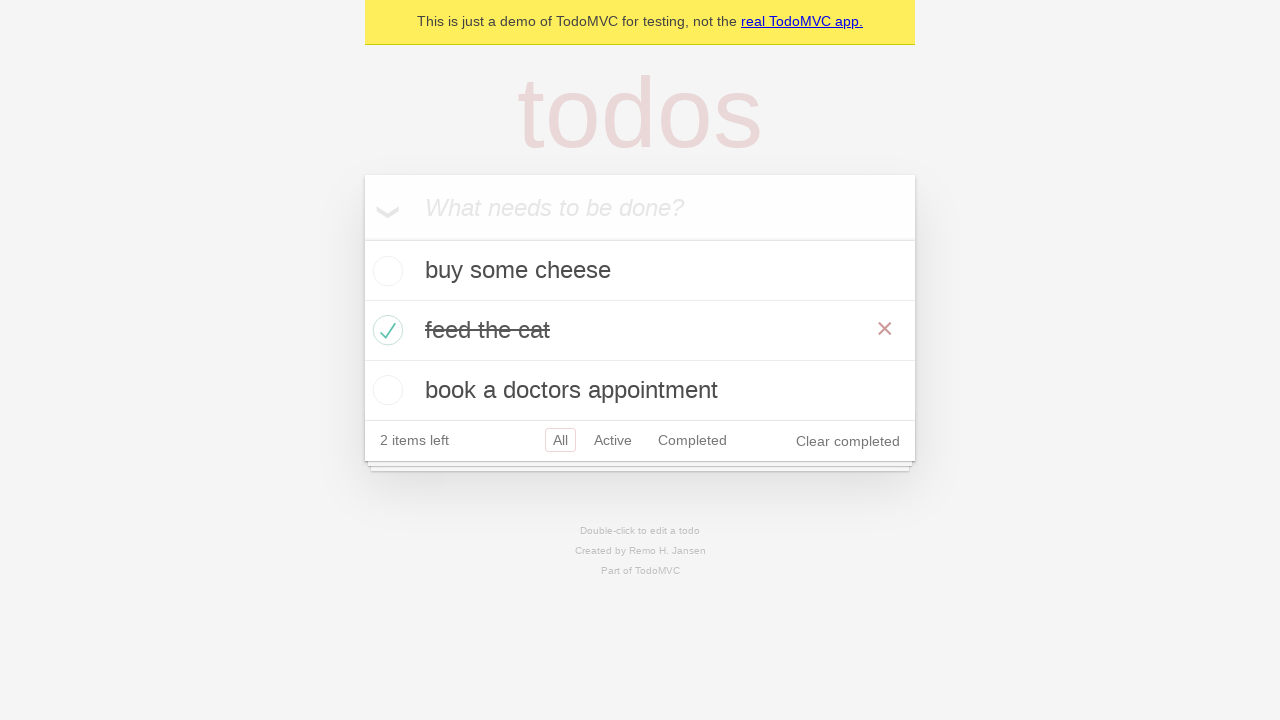

Clicked 'Clear completed' button to remove completed items at (848, 441) on internal:role=button[name="Clear completed"i]
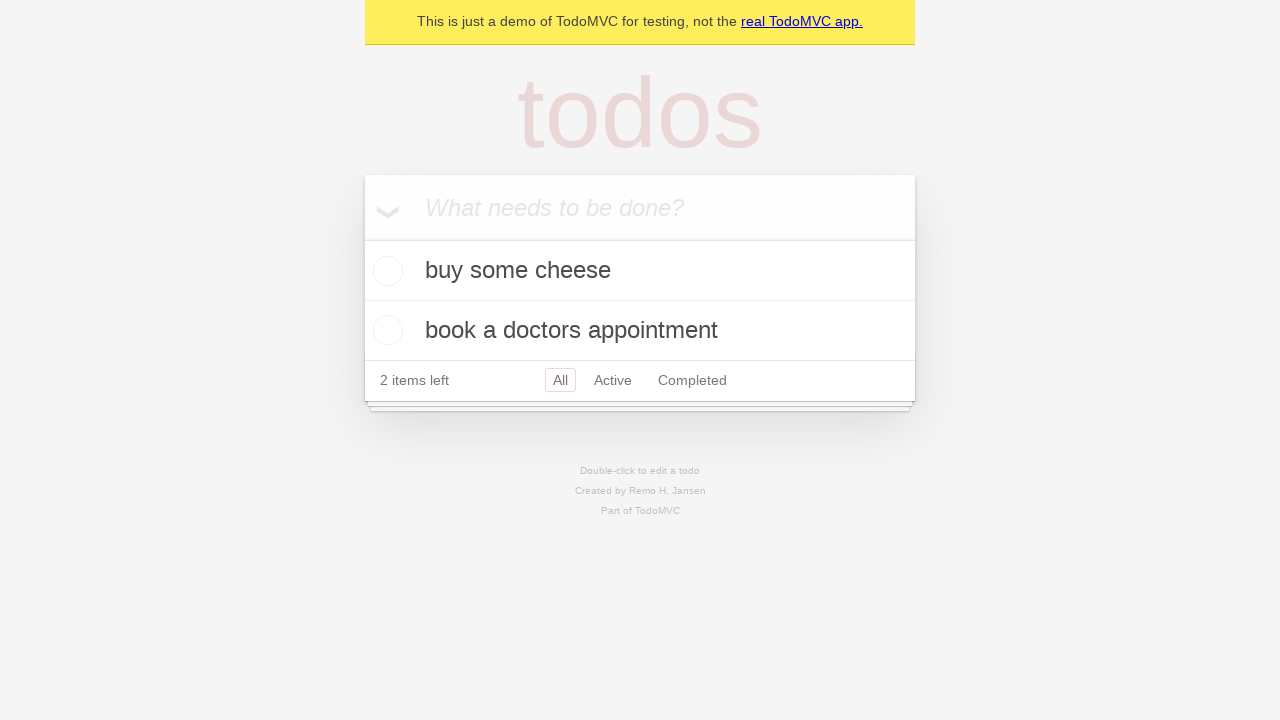

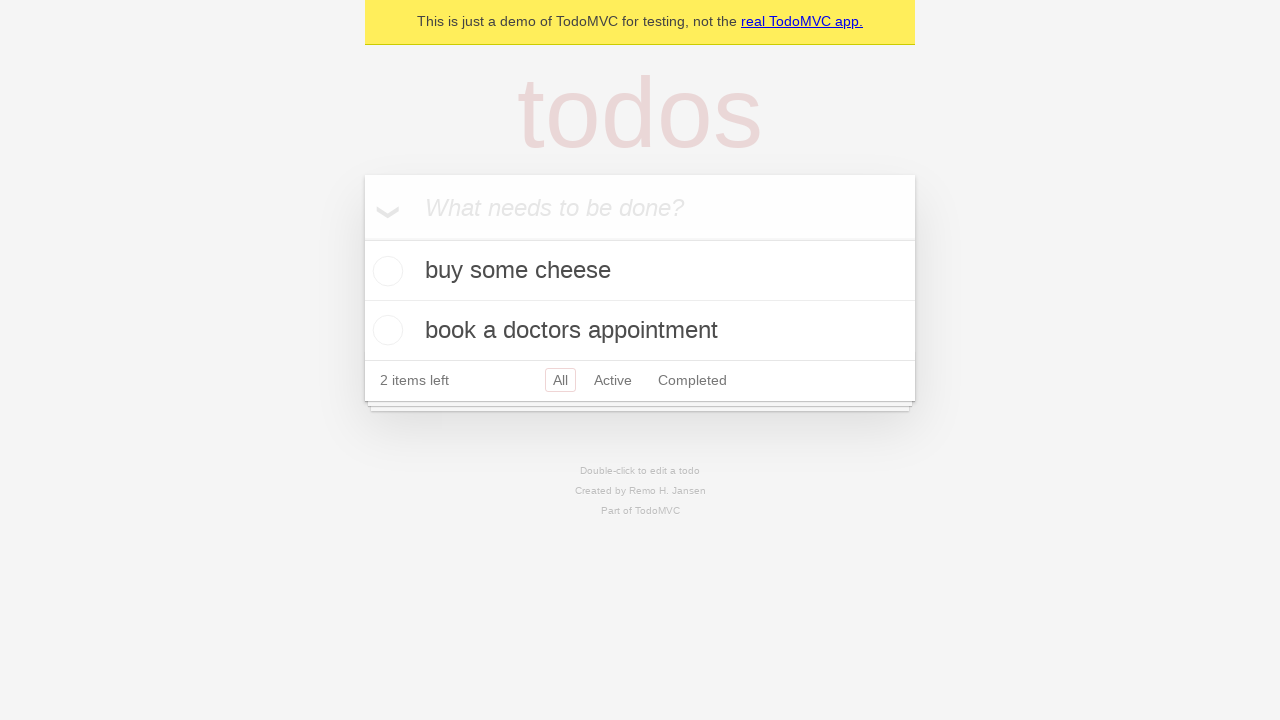